Tests the search functionality on python.org by searching for "pycon" and verifying that results are found

Starting URL: http://www.python.org

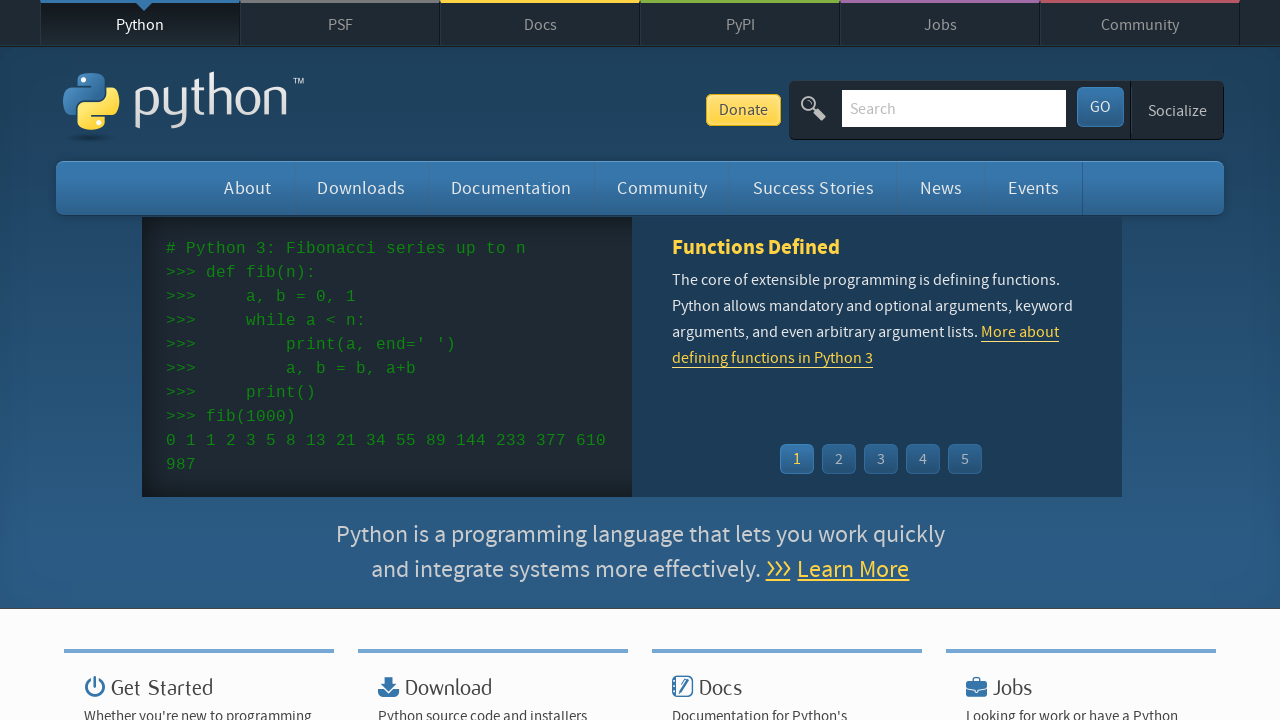

Verified 'Python' is in the page title
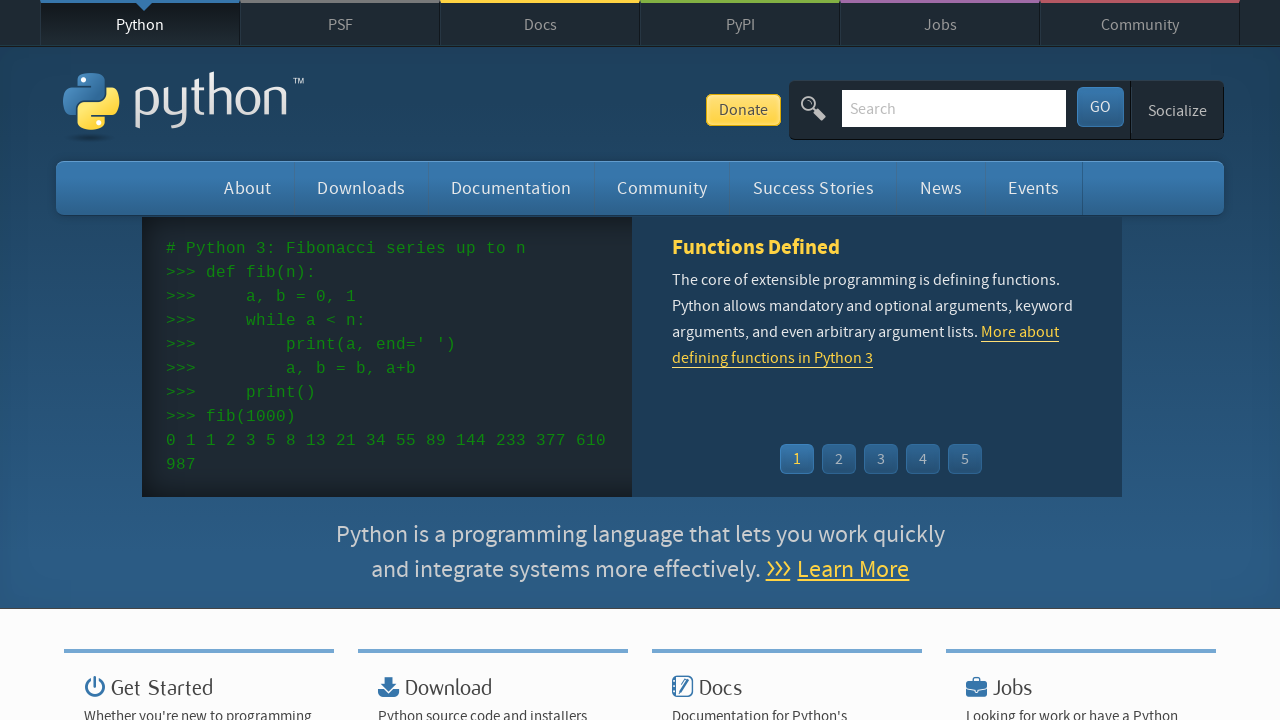

Cleared the search input field on input[name='q']
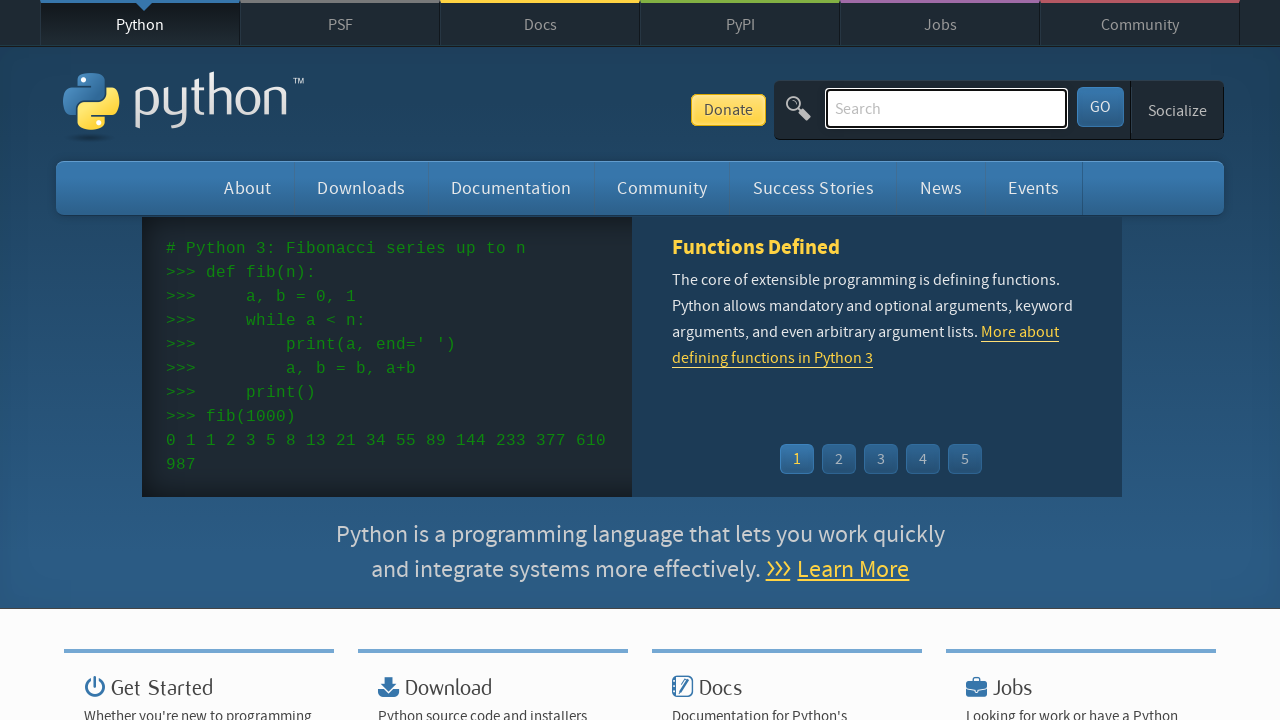

Filled search field with 'pycon' on input[name='q']
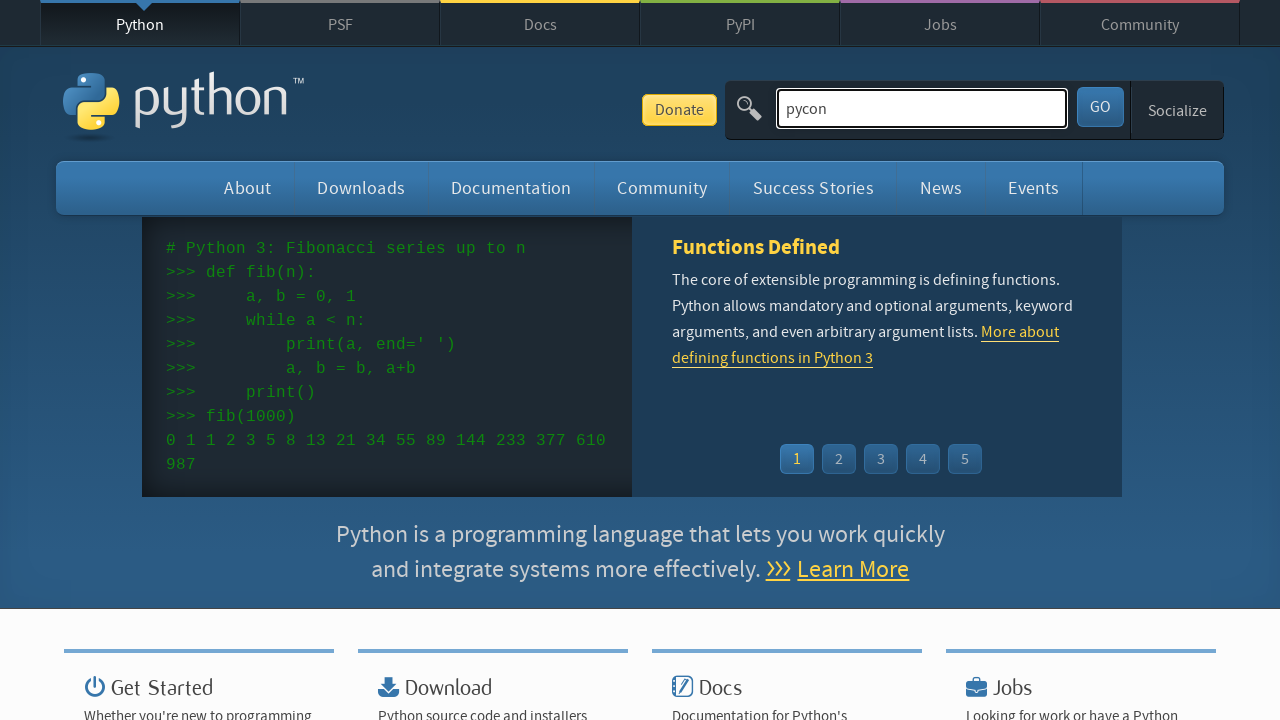

Pressed Enter to submit the search on input[name='q']
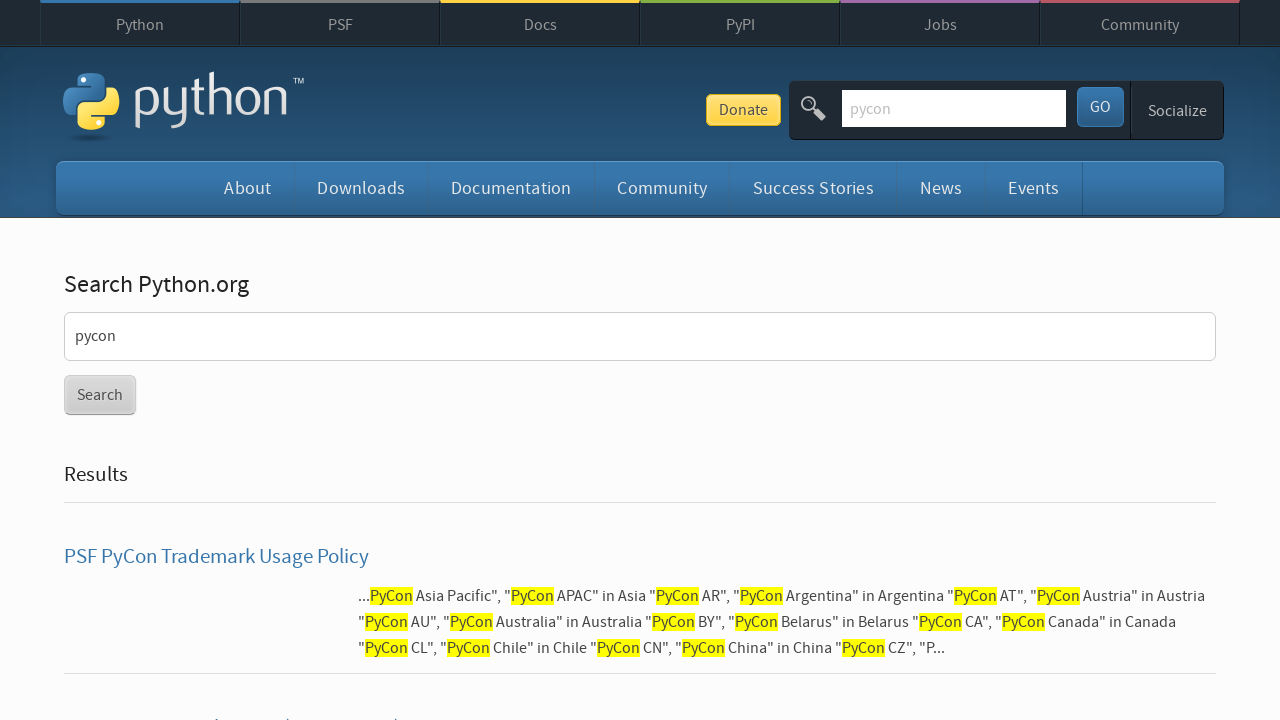

Waited for network idle state - search results loaded
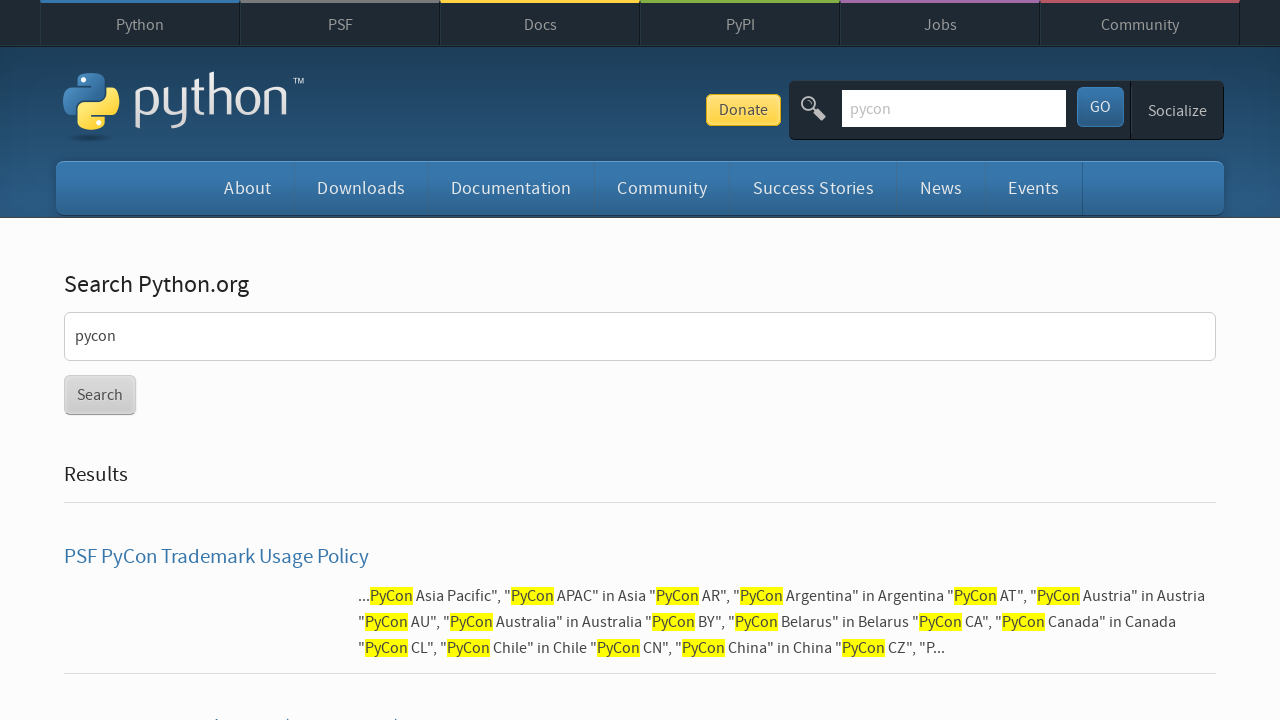

Verified that search results were found (no 'No results found' message)
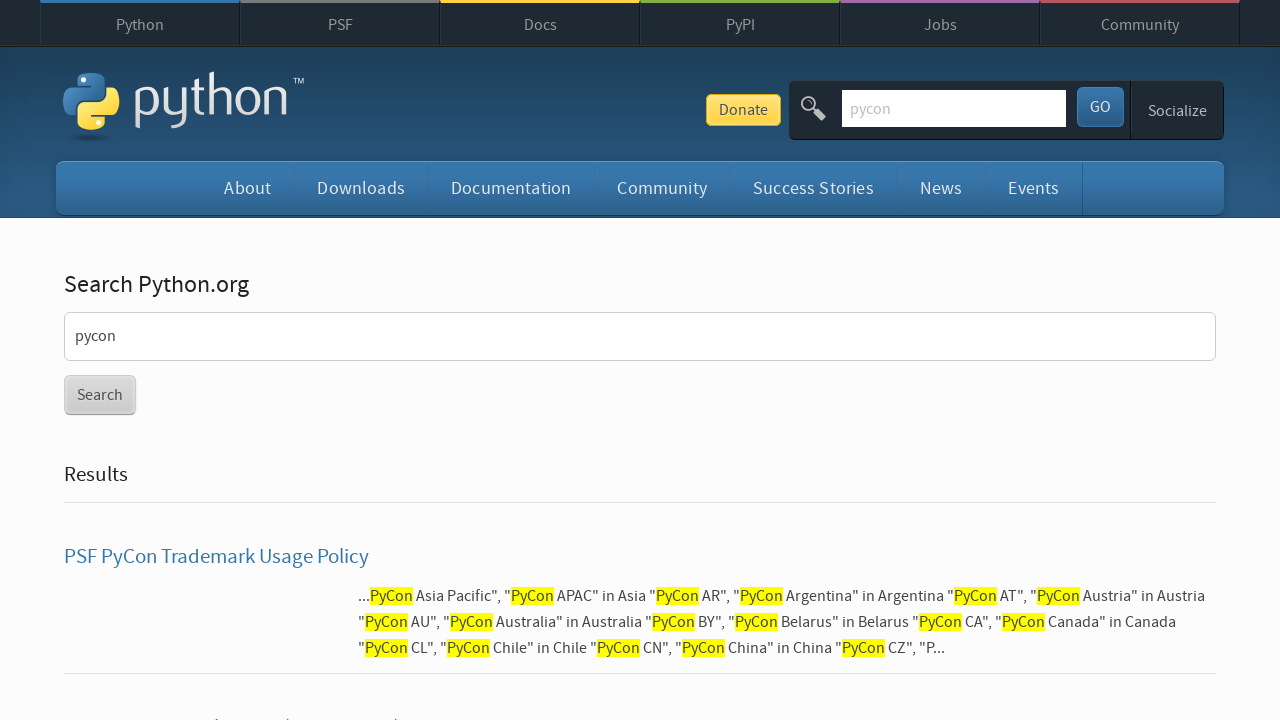

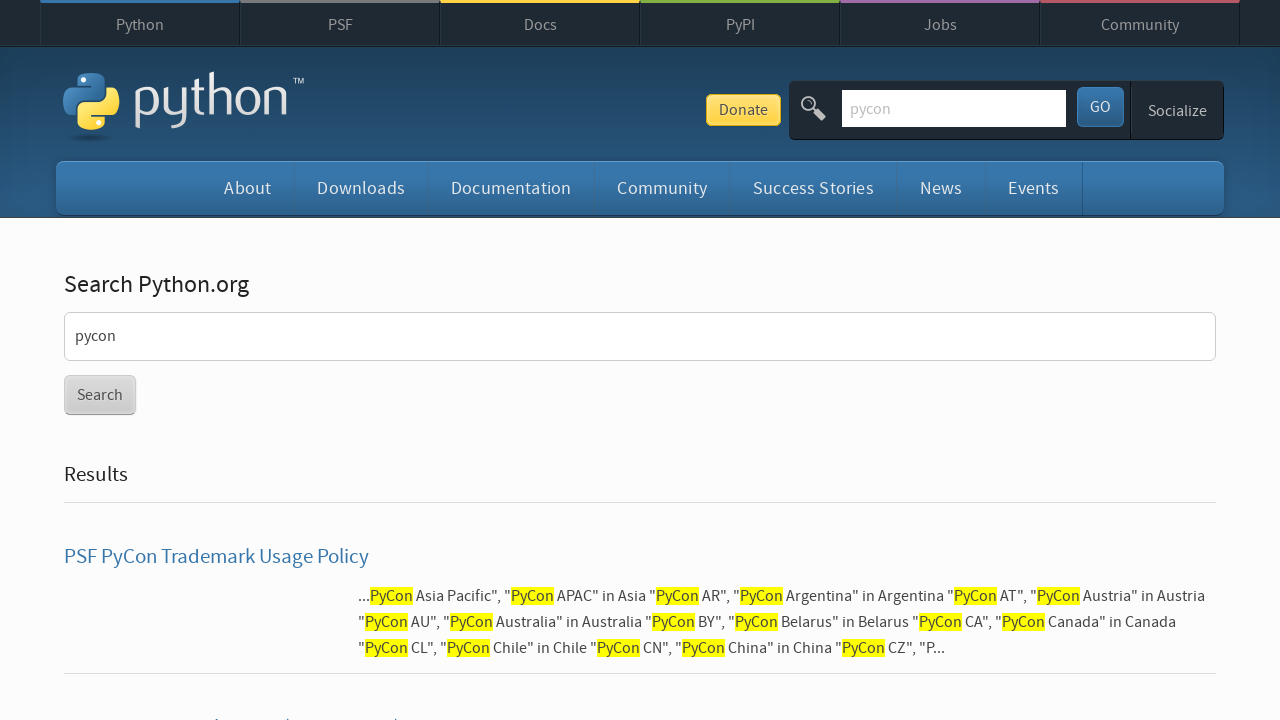